Tests drag and drop functionality by dragging an element and dropping it onto a target

Starting URL: https://bonigarcia.dev/selenium-webdriver-java/

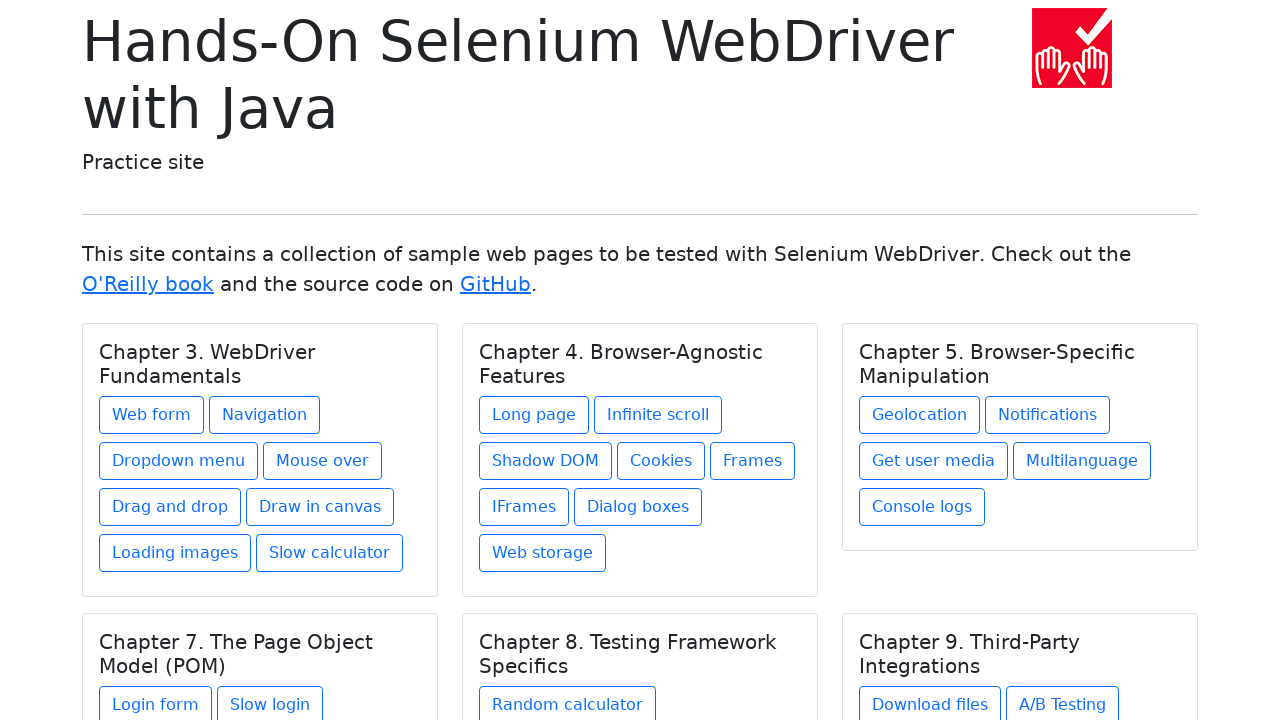

Navigated to drag and drop test page
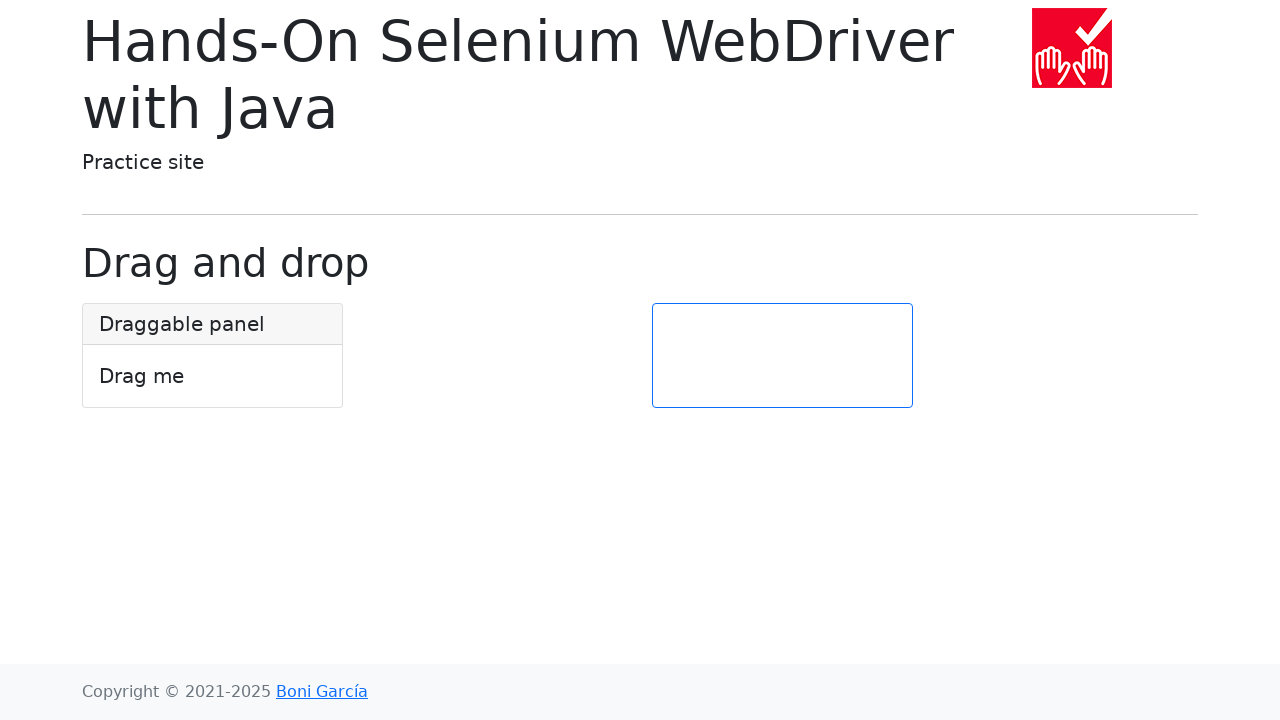

Dragged draggable element and dropped it onto target at (782, 356)
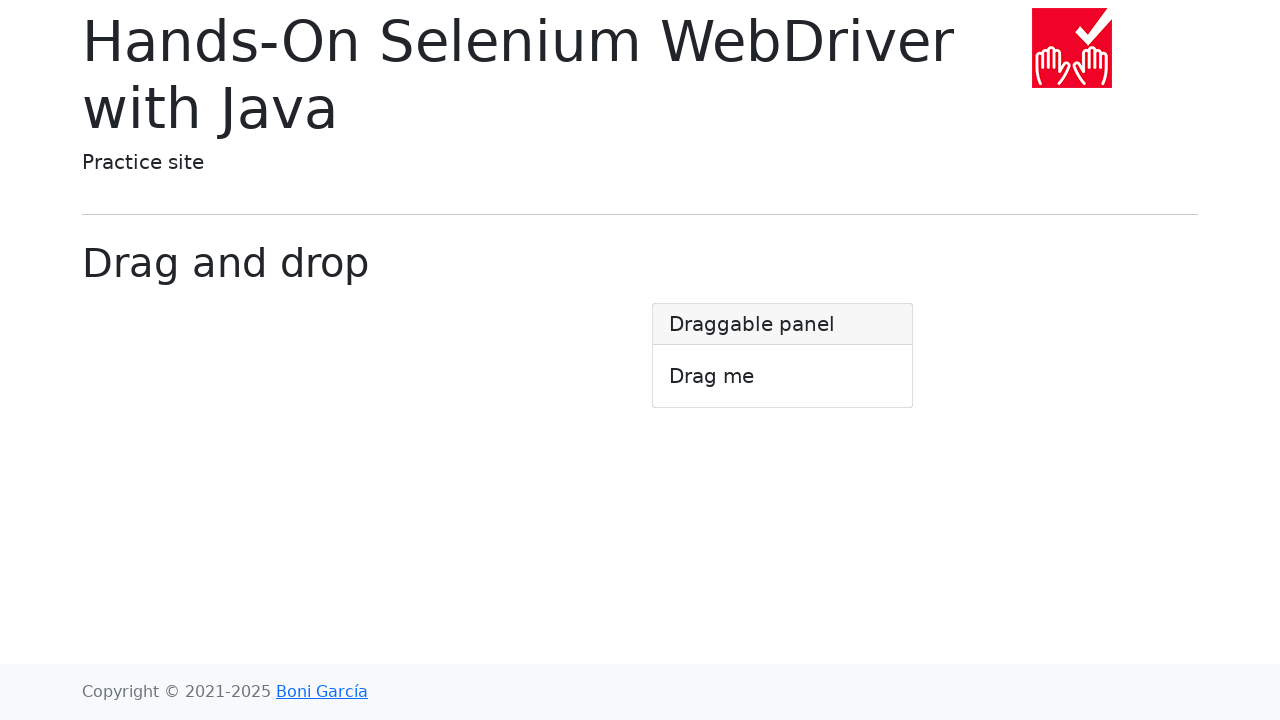

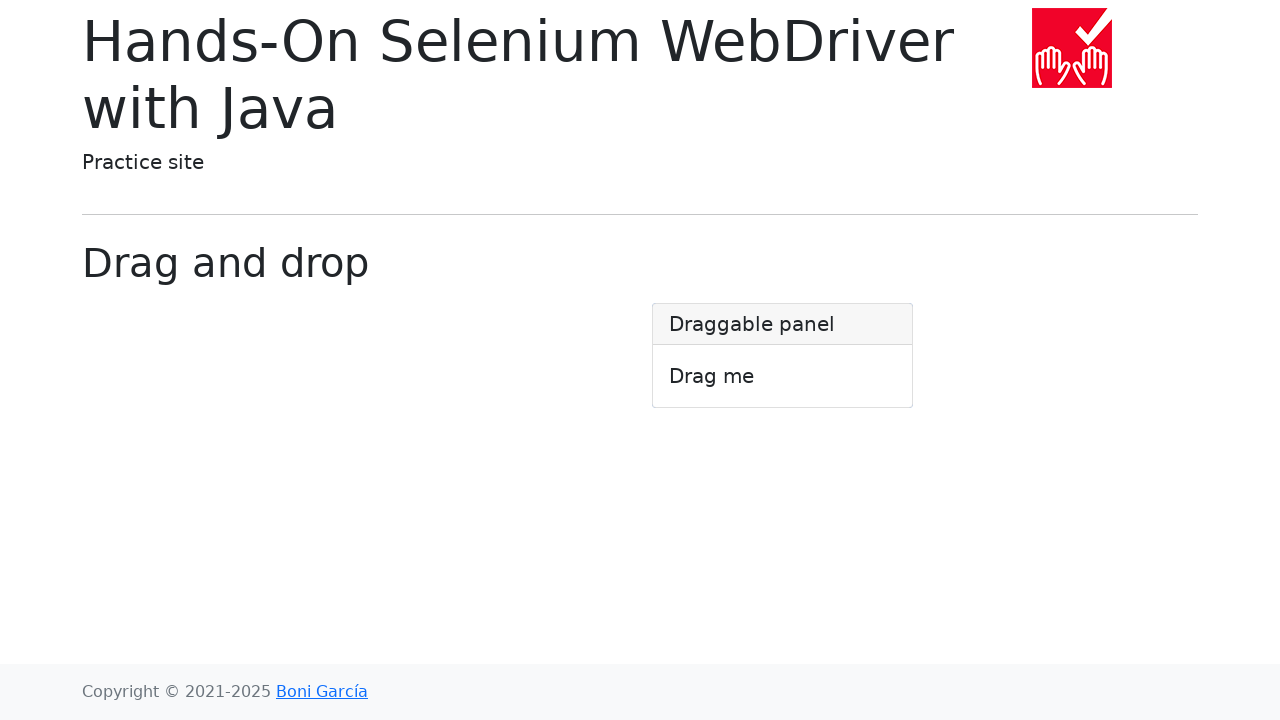